Opens the Ajio e-commerce website homepage and waits for it to load

Starting URL: https://www.ajio.com/

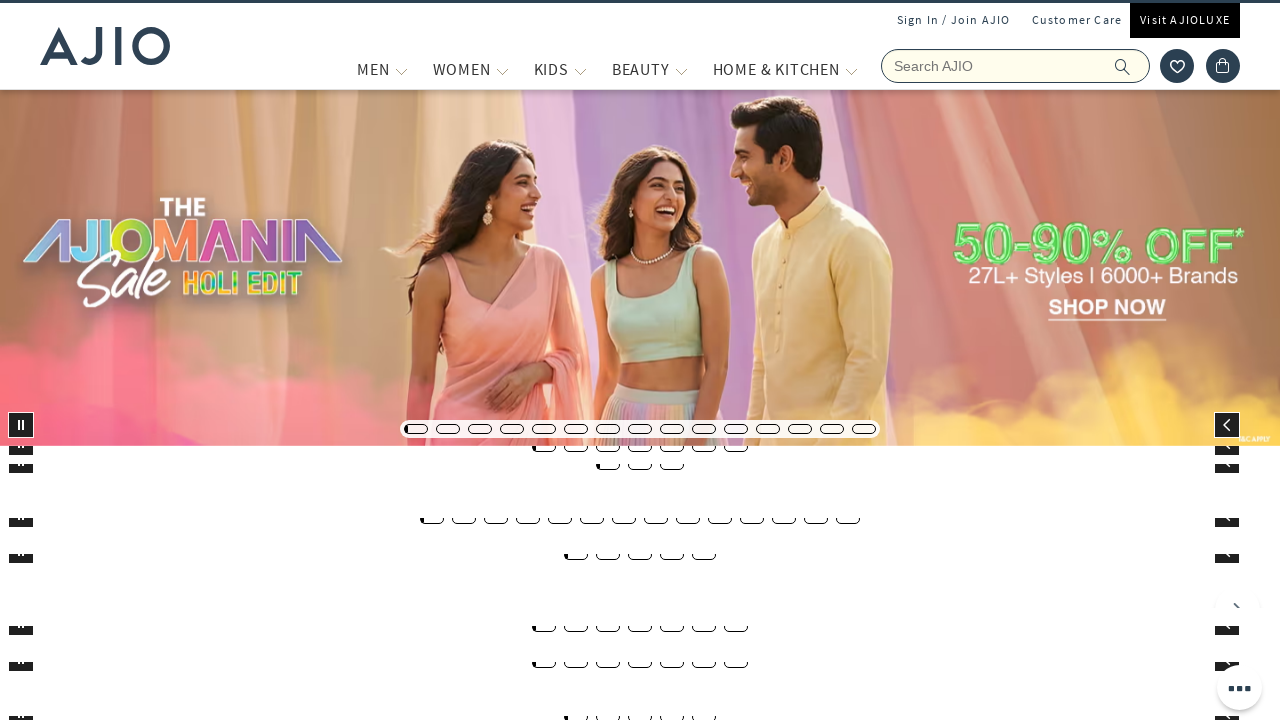

Waited for page DOM content to load
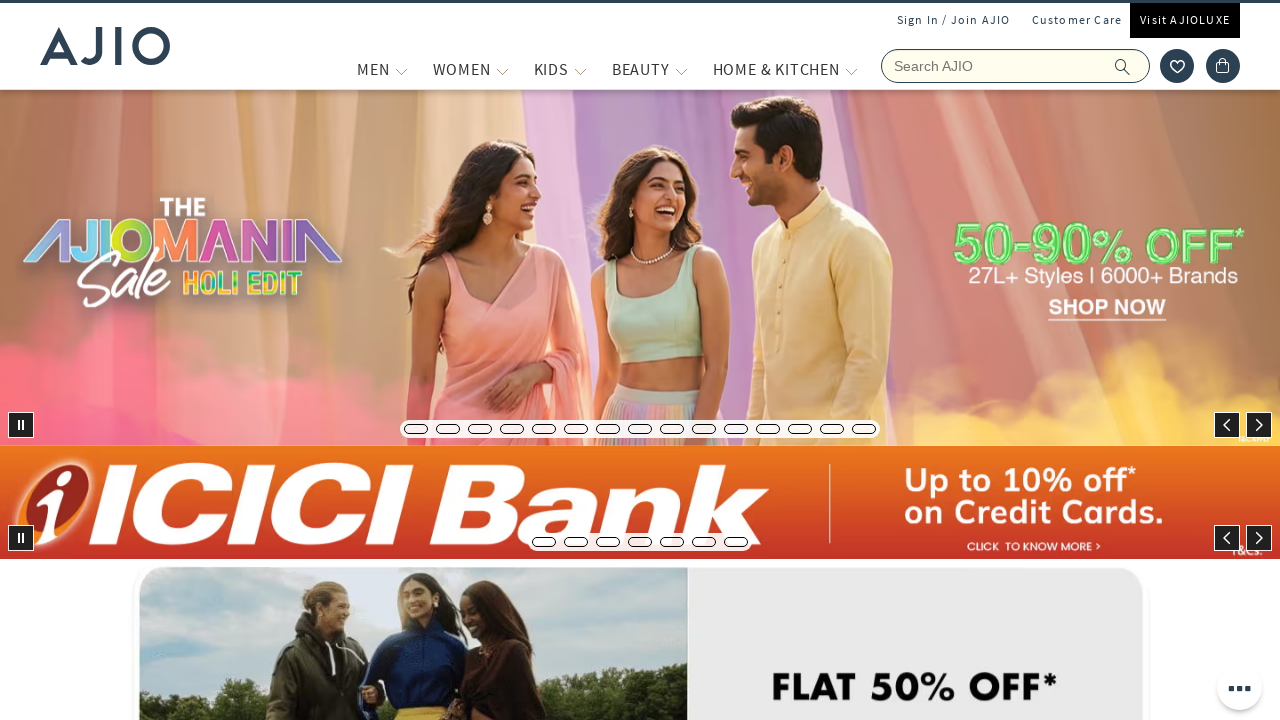

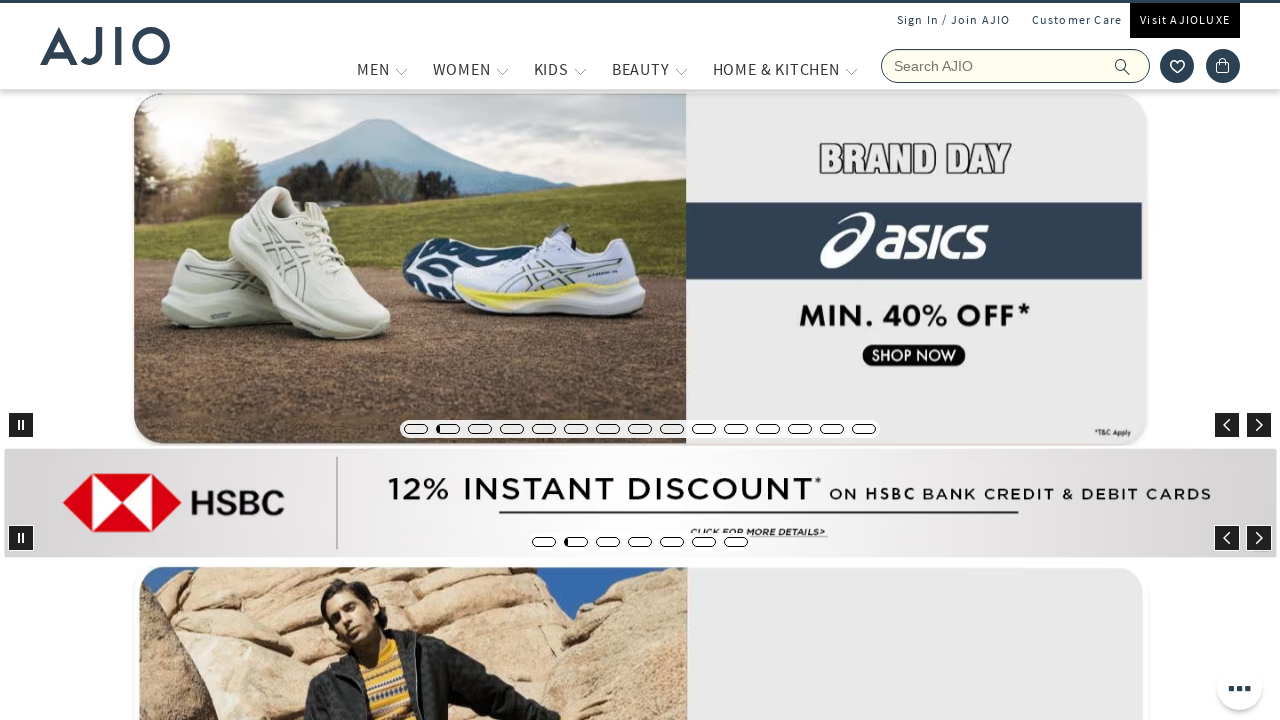